Tests drag and drop functionality on jQuery UI demo page by dragging an element and dropping it onto a target area

Starting URL: https://jqueryui.com/droppable/

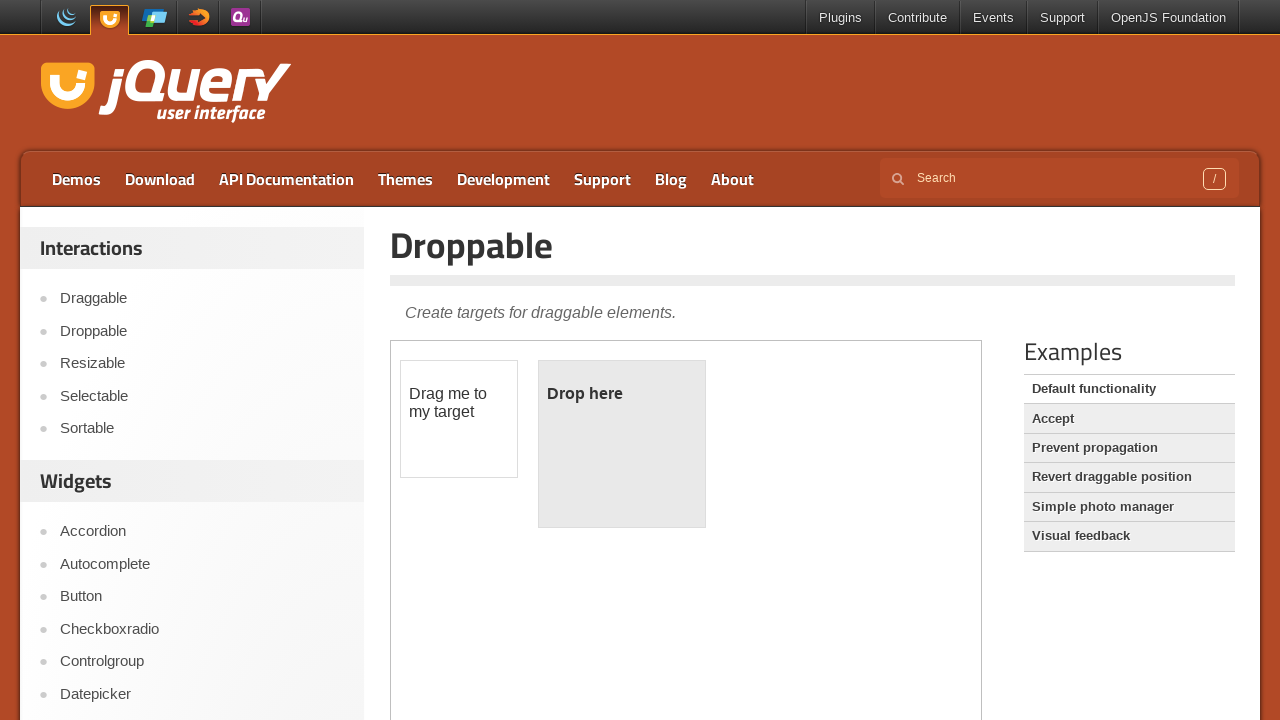

Located iframe containing the drag and drop demo
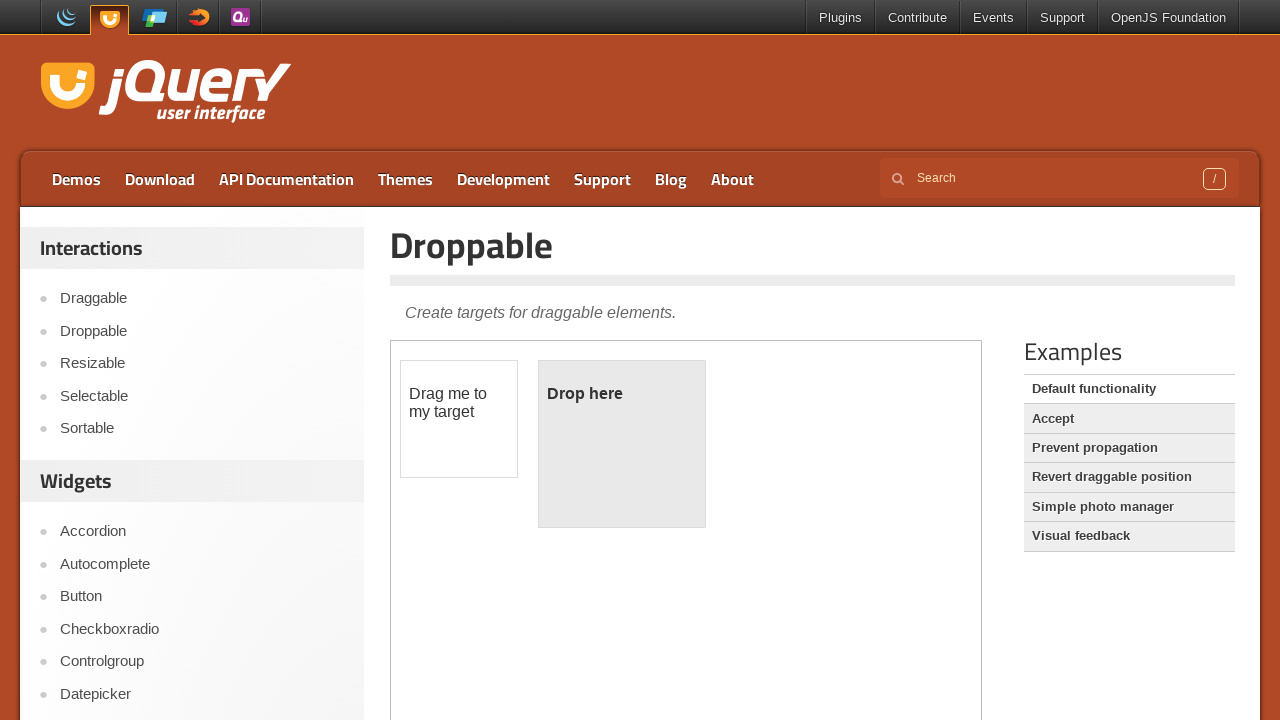

Located draggable element
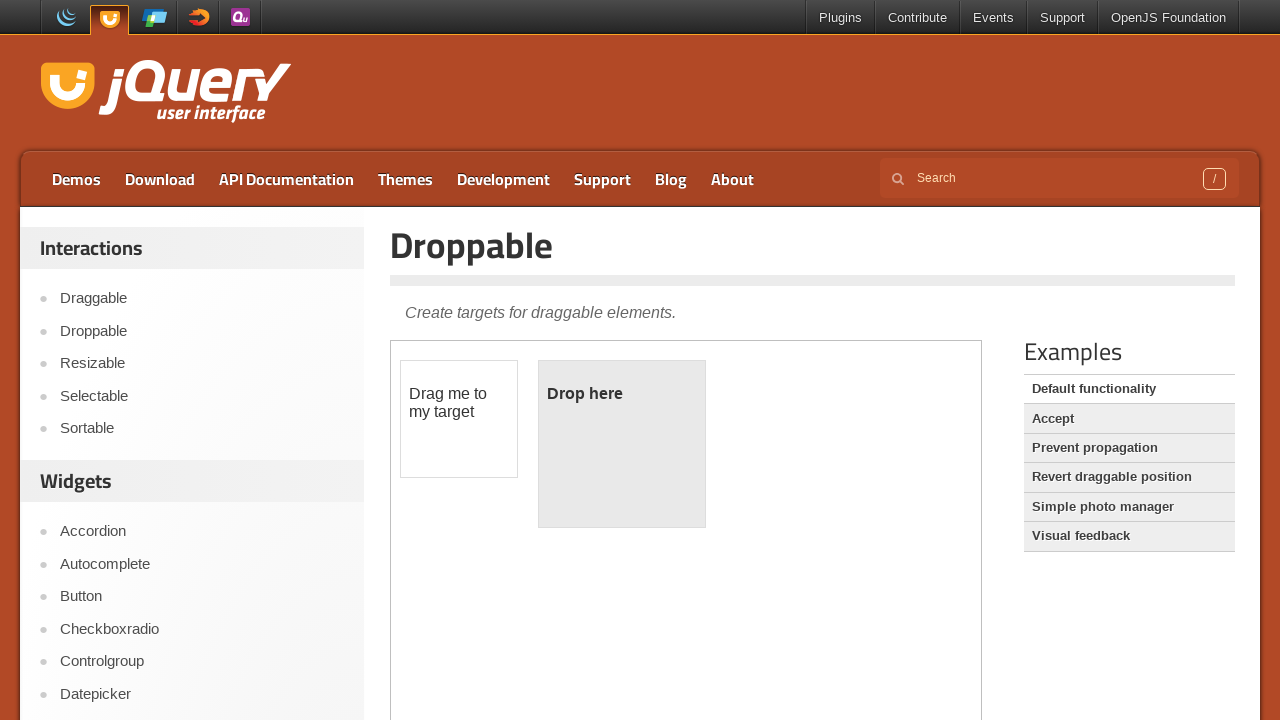

Located droppable target element
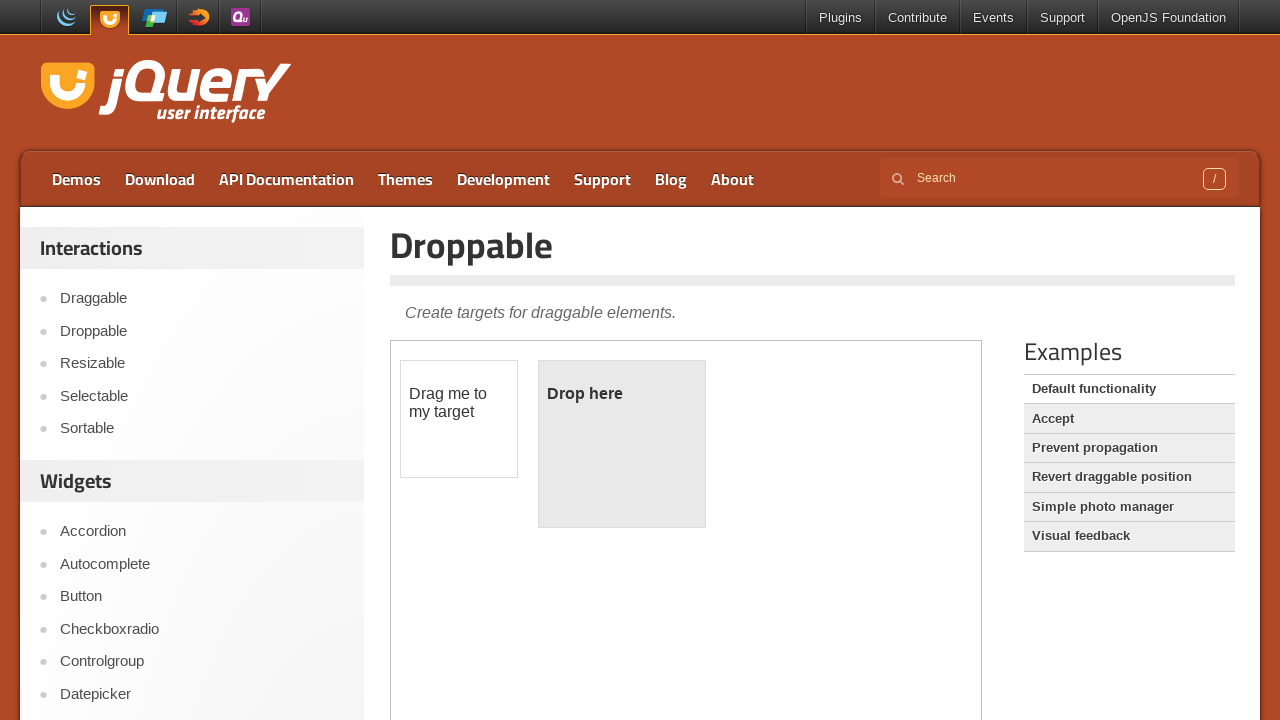

Dragged element onto droppable target at (622, 444)
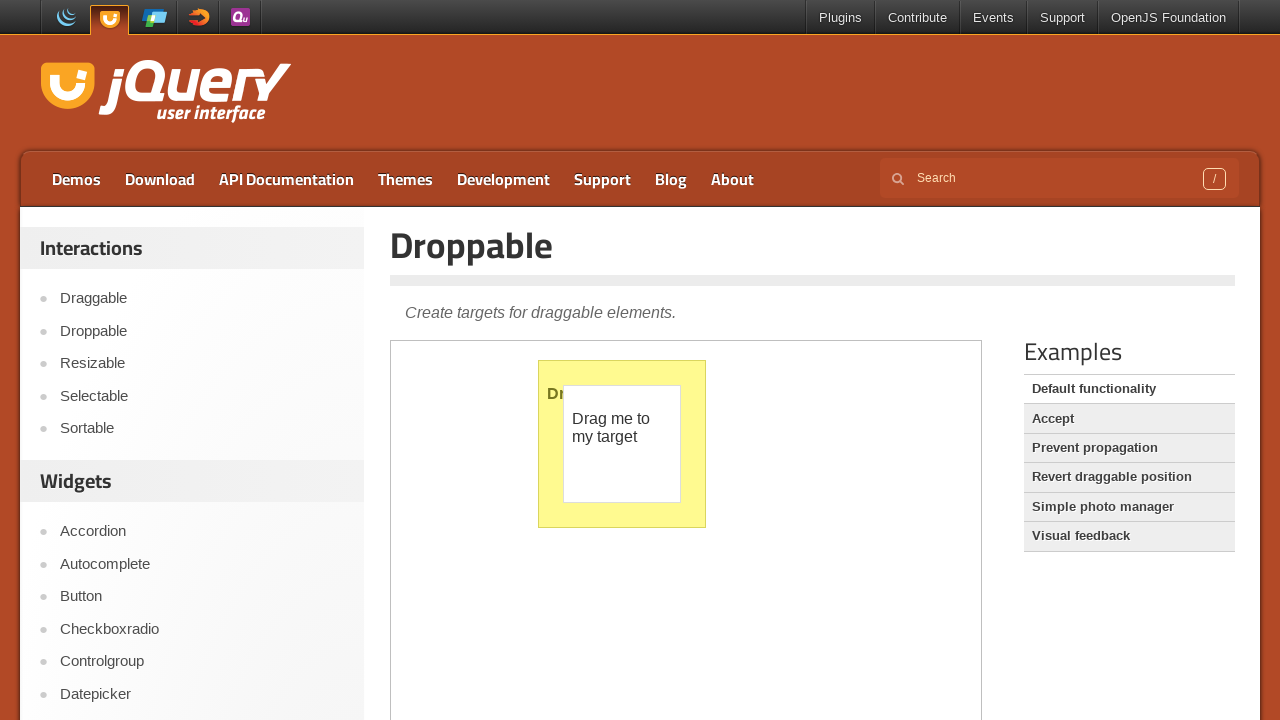

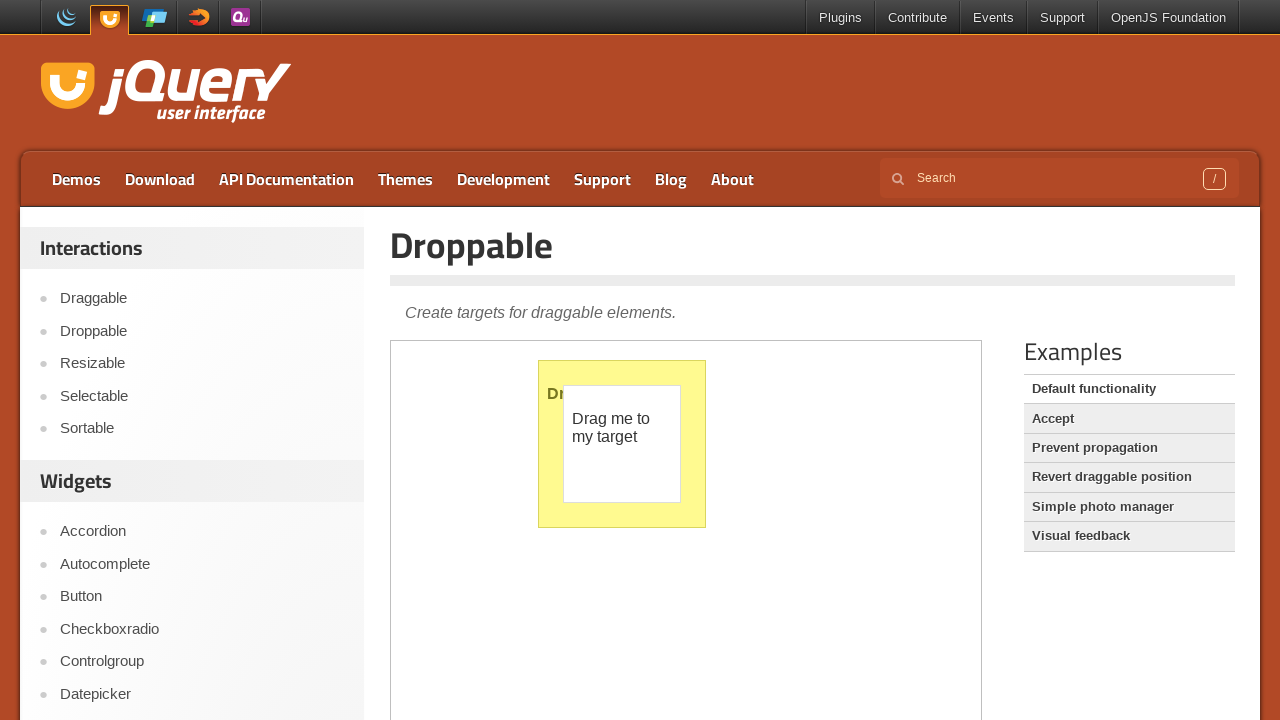